Tests click and hold functionality by dragging from first to fifteenth element to select a square pattern of numbers

Starting URL: https://automationfc.github.io/jquery-selectable/

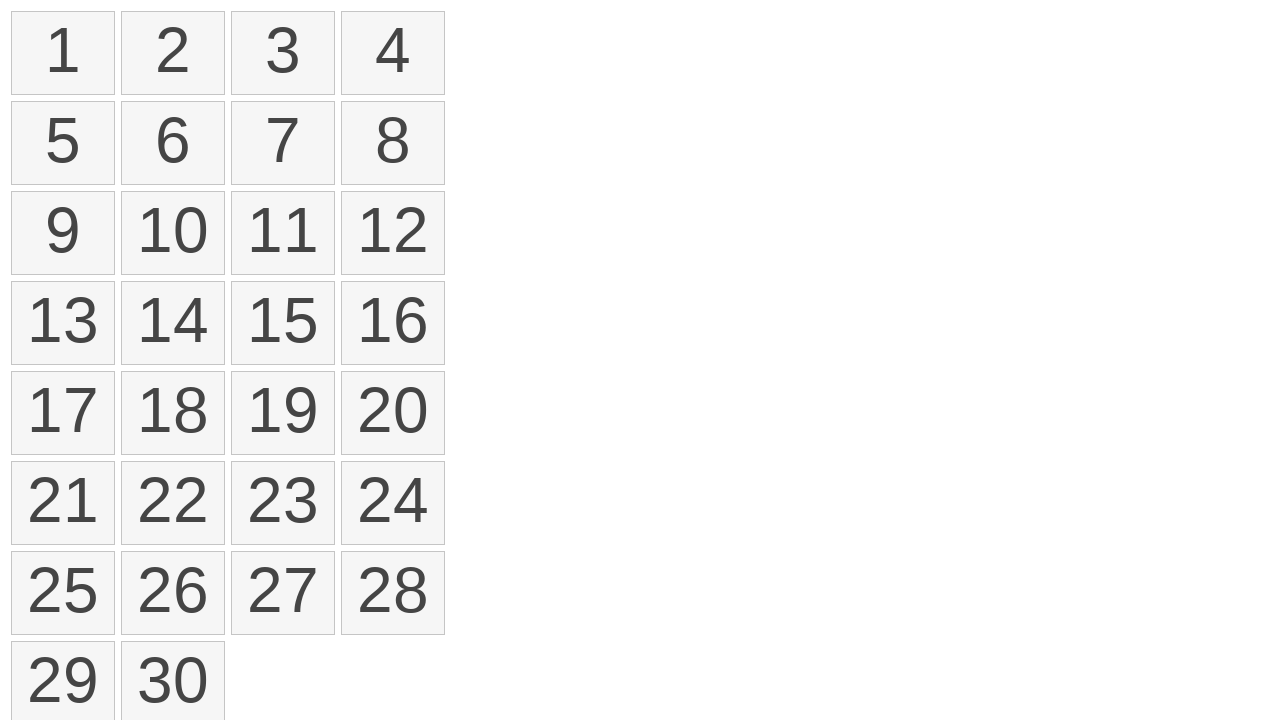

Retrieved all number elements from the selectable list
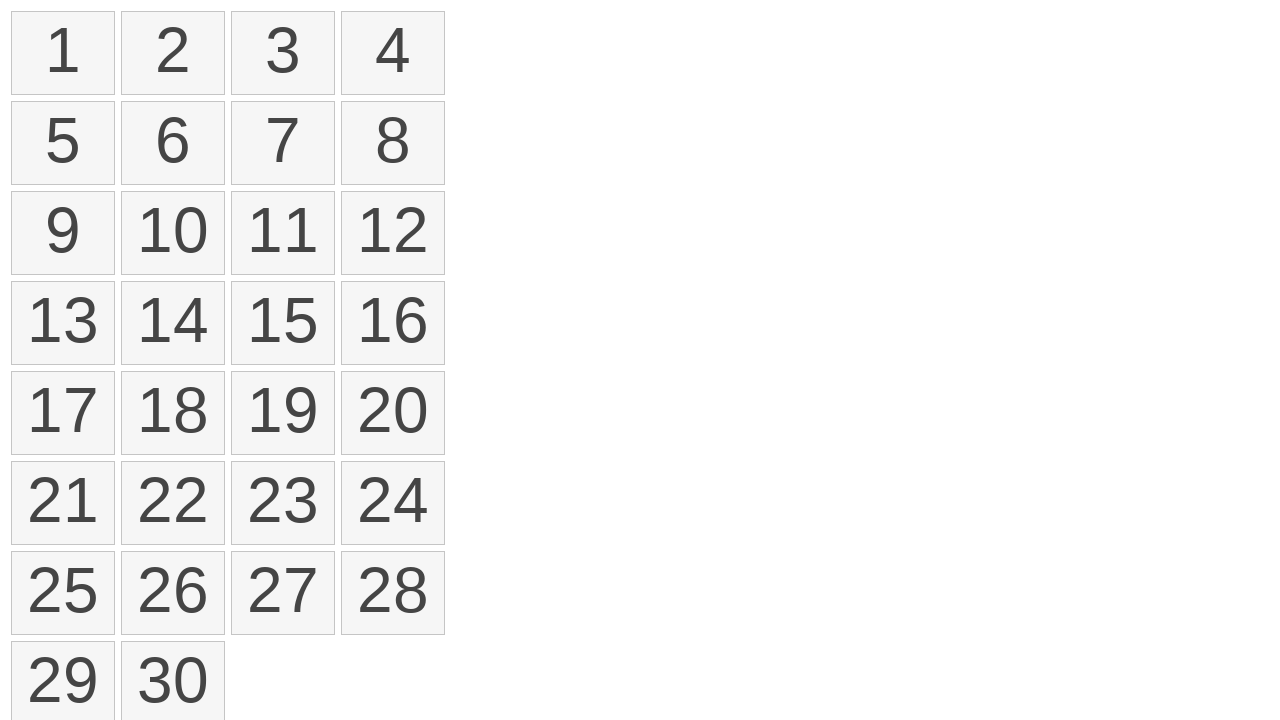

Dragged from first element to fifteenth element to select a square pattern at (283, 323)
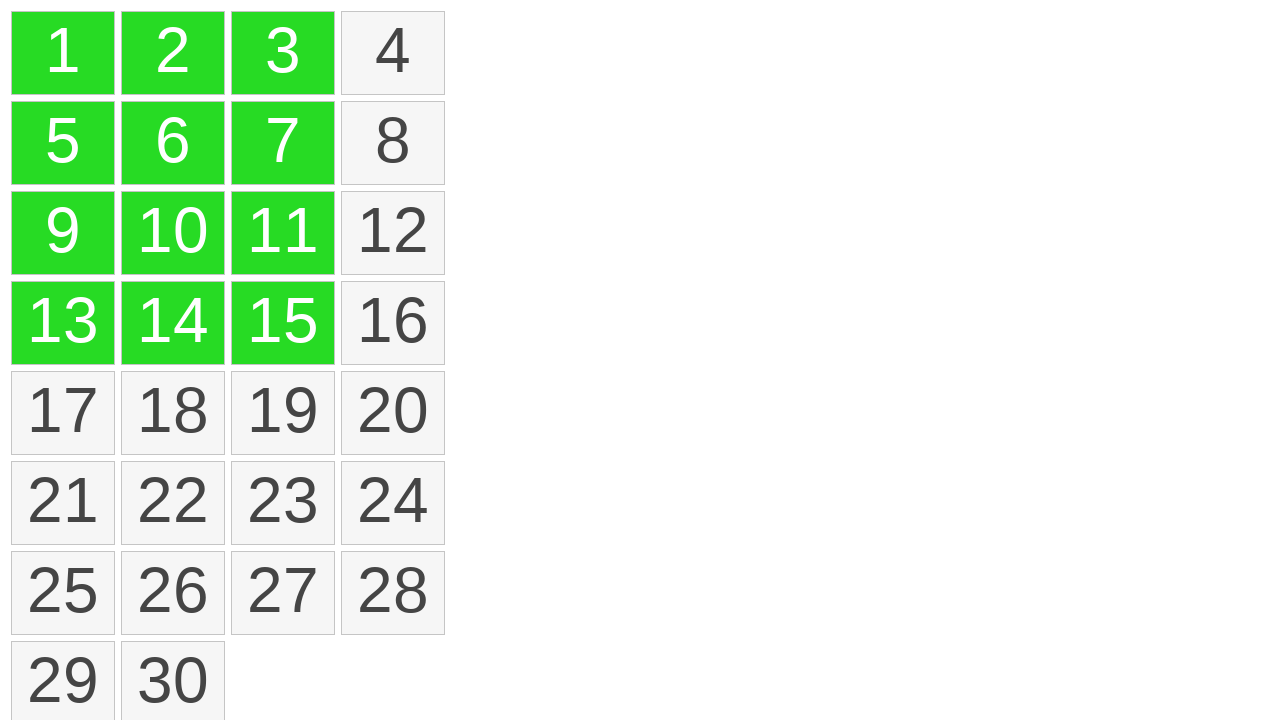

Retrieved all selected elements after drag operation
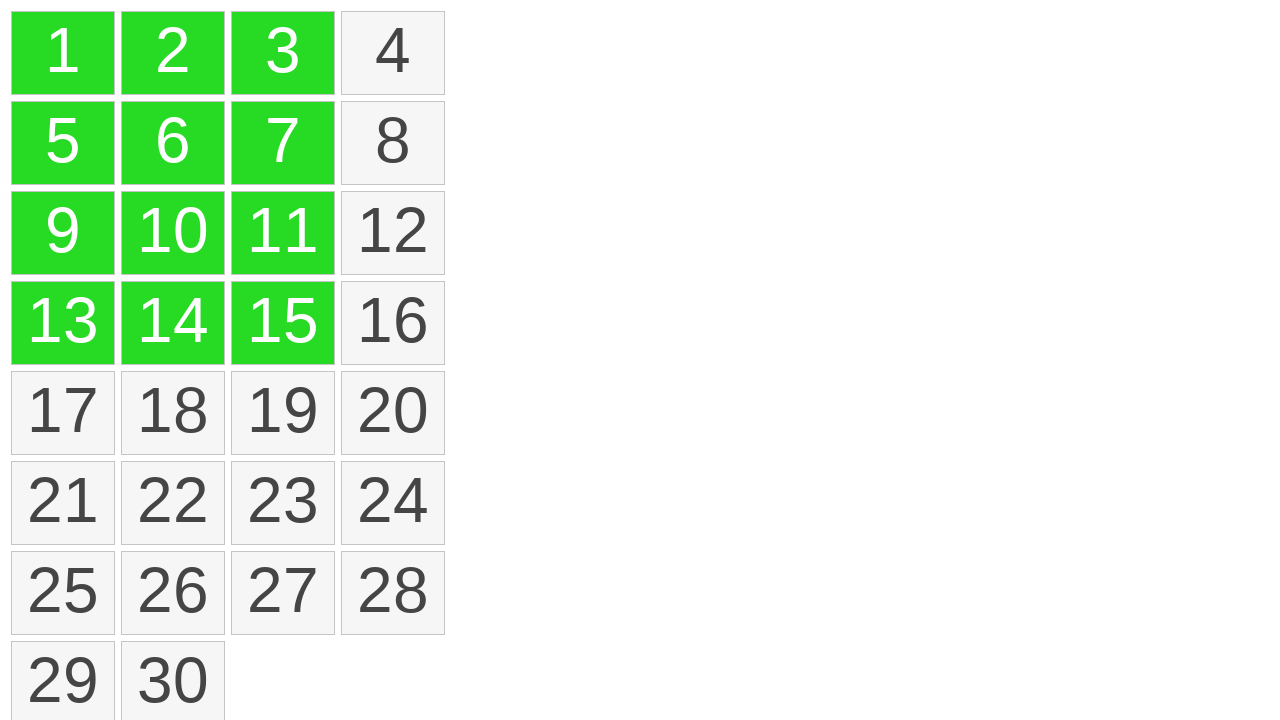

Verified that exactly 12 elements are selected
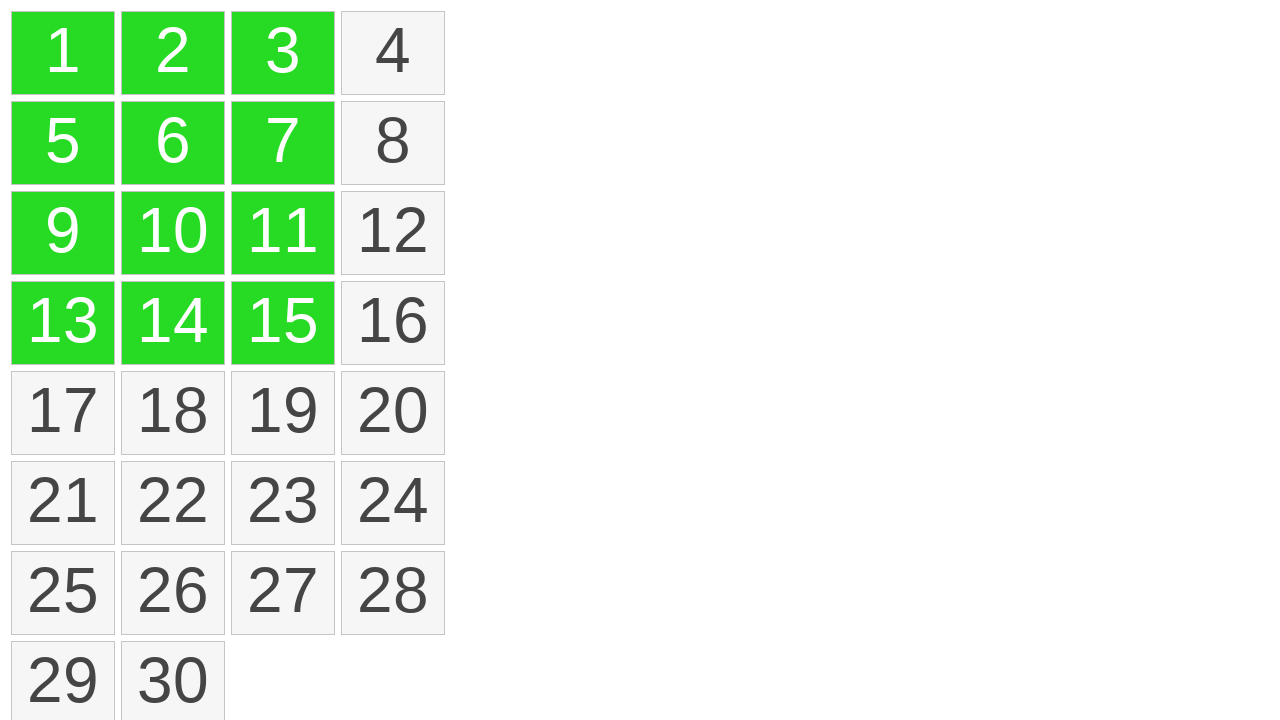

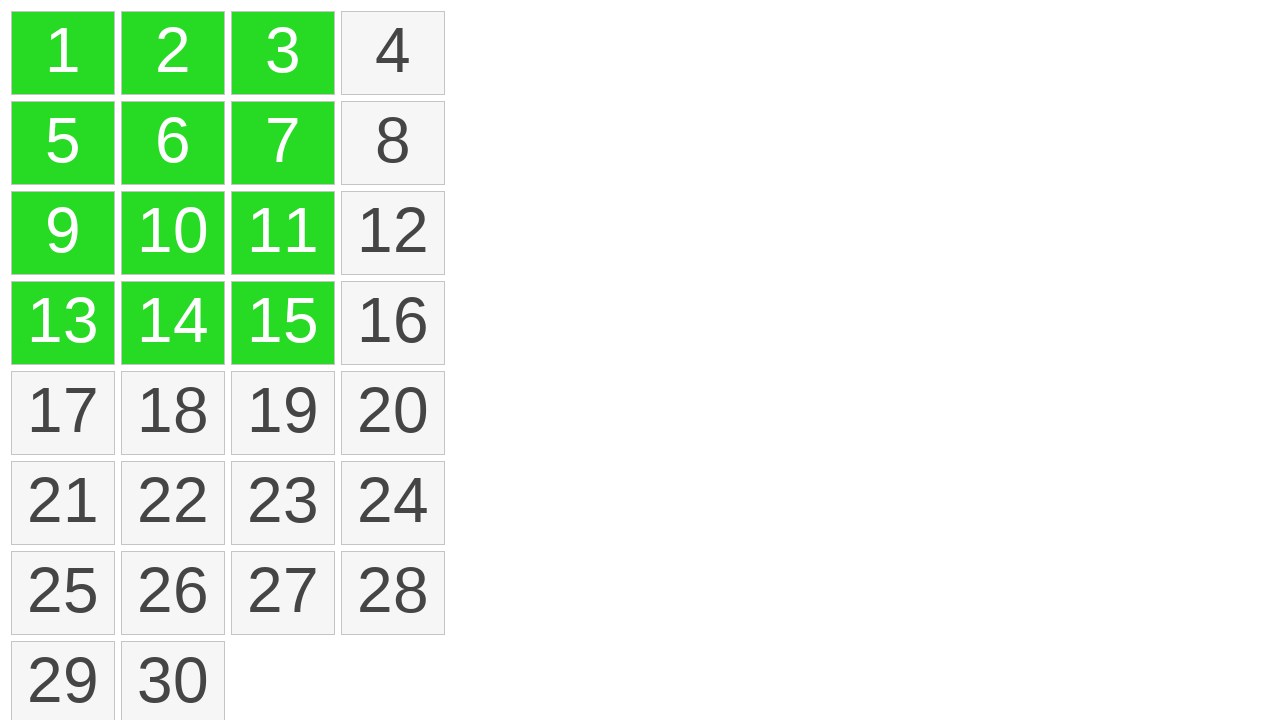